Tests the sign-up flow by entering an email and clicking continue to navigate to the registration page

Starting URL: https://demo.automationtesting.in/

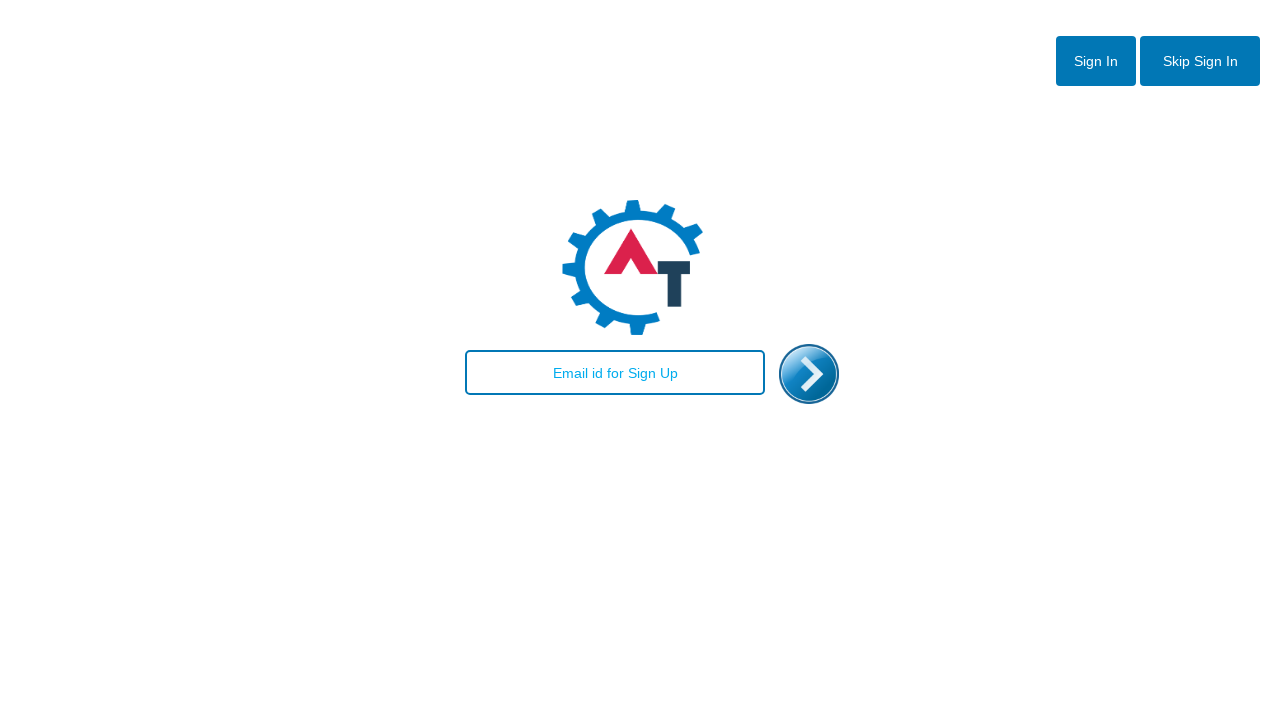

Entered email 'testuser789@example.com' in the email field on #email
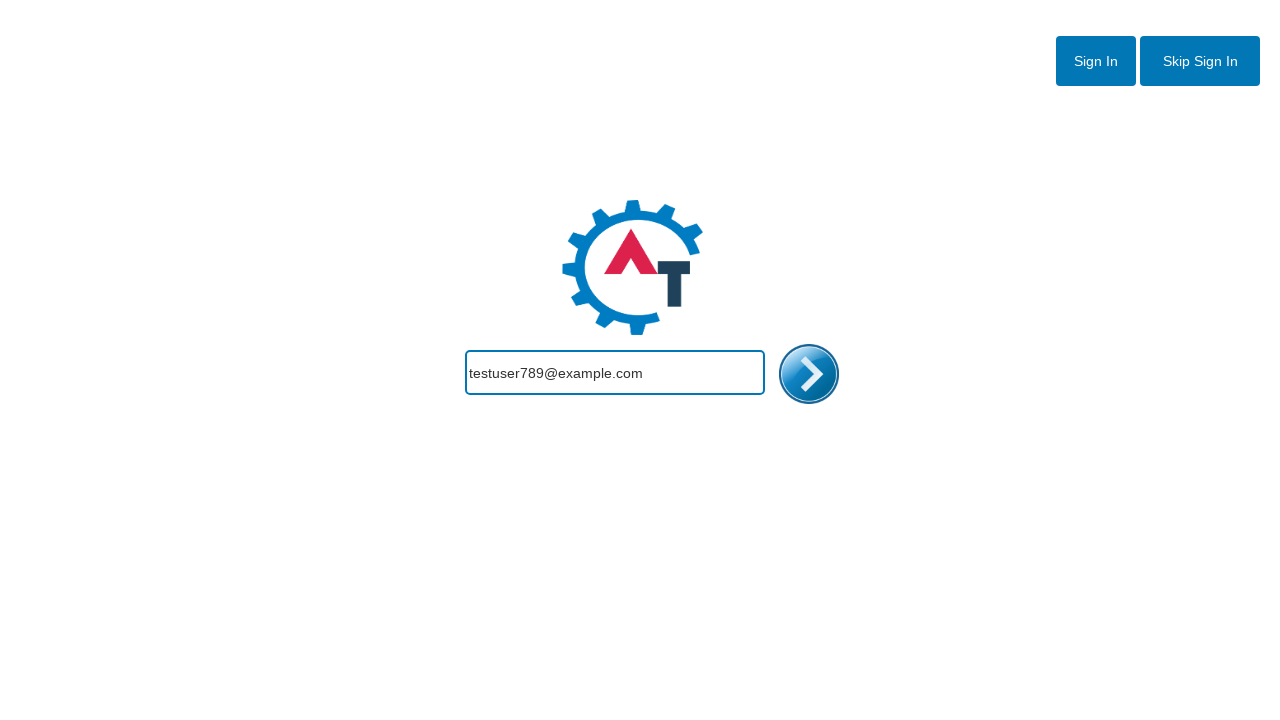

Clicked the continue button to proceed to registration at (809, 374) on #enterimg
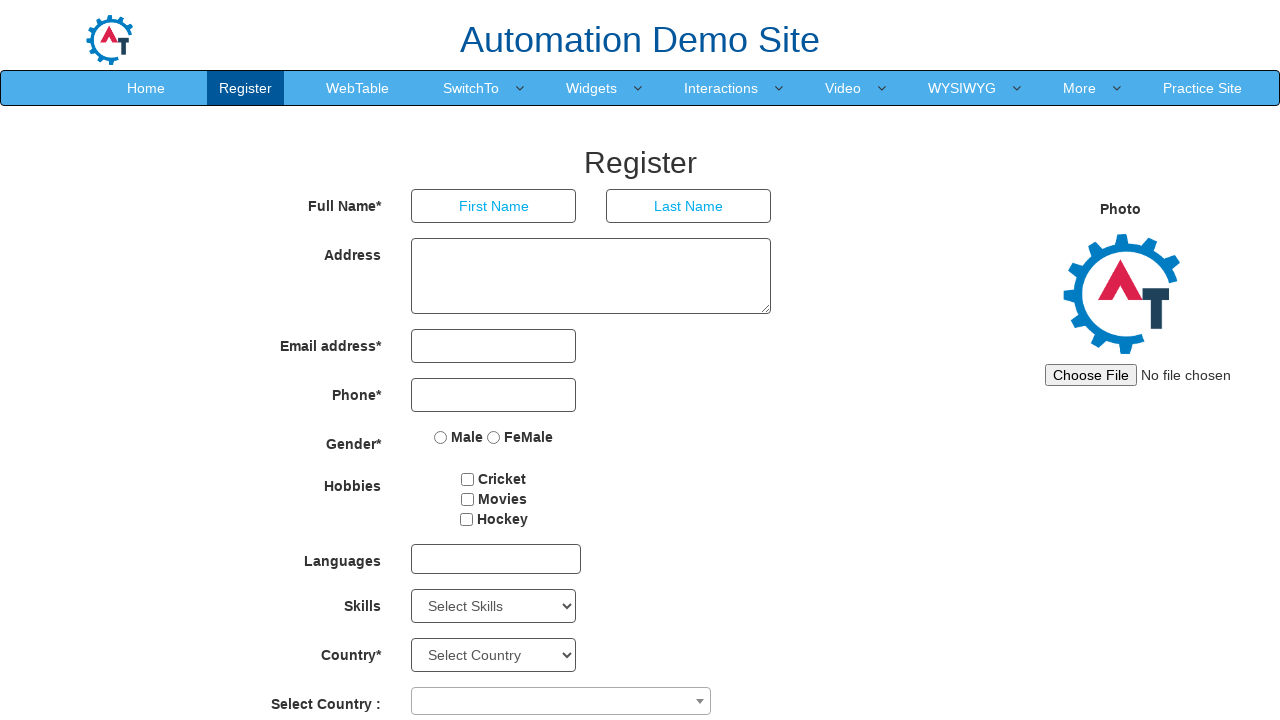

Navigated to registration page and URL confirmed
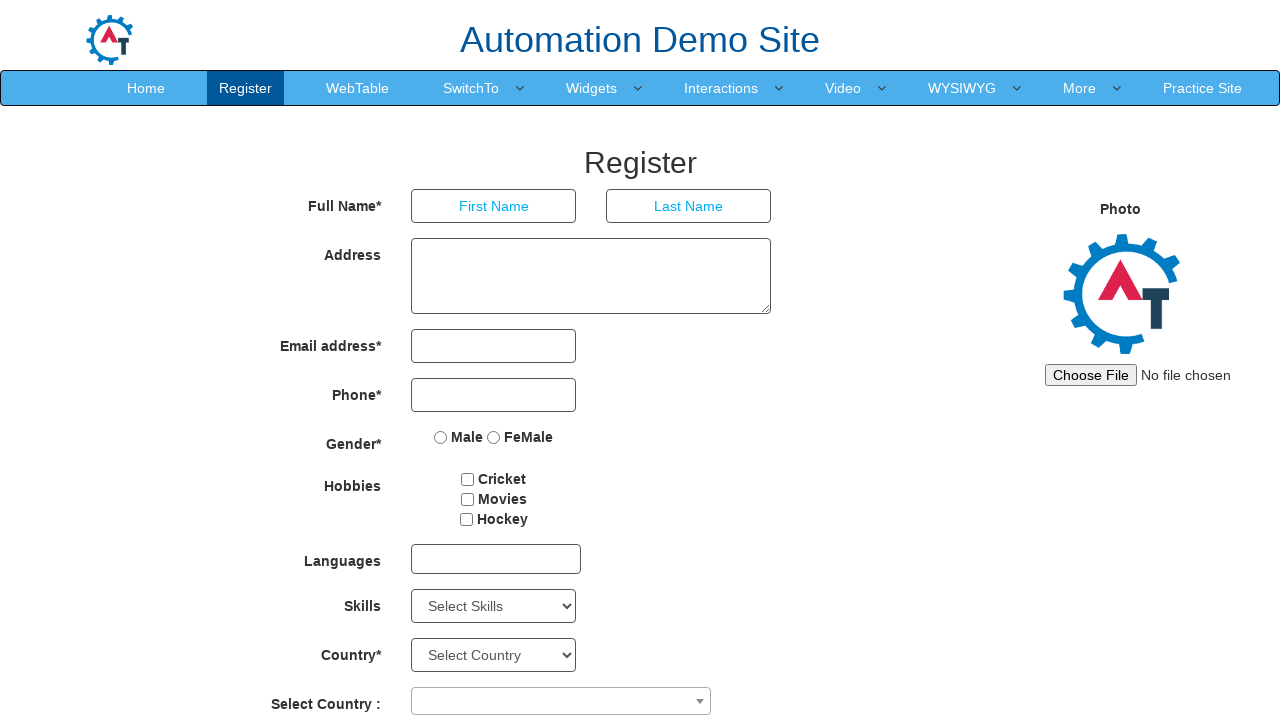

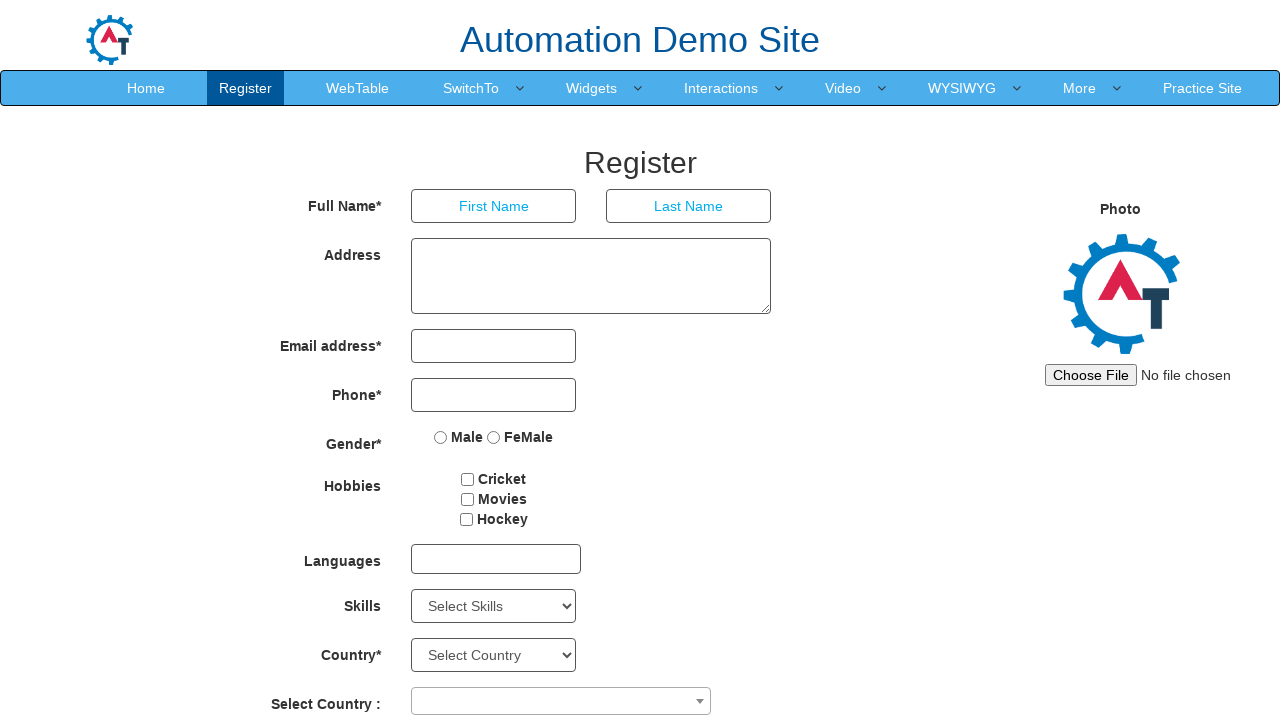